Navigates to CSS Zen Garden website and waits for page to load

Starting URL: http://www.csszengarden.com/

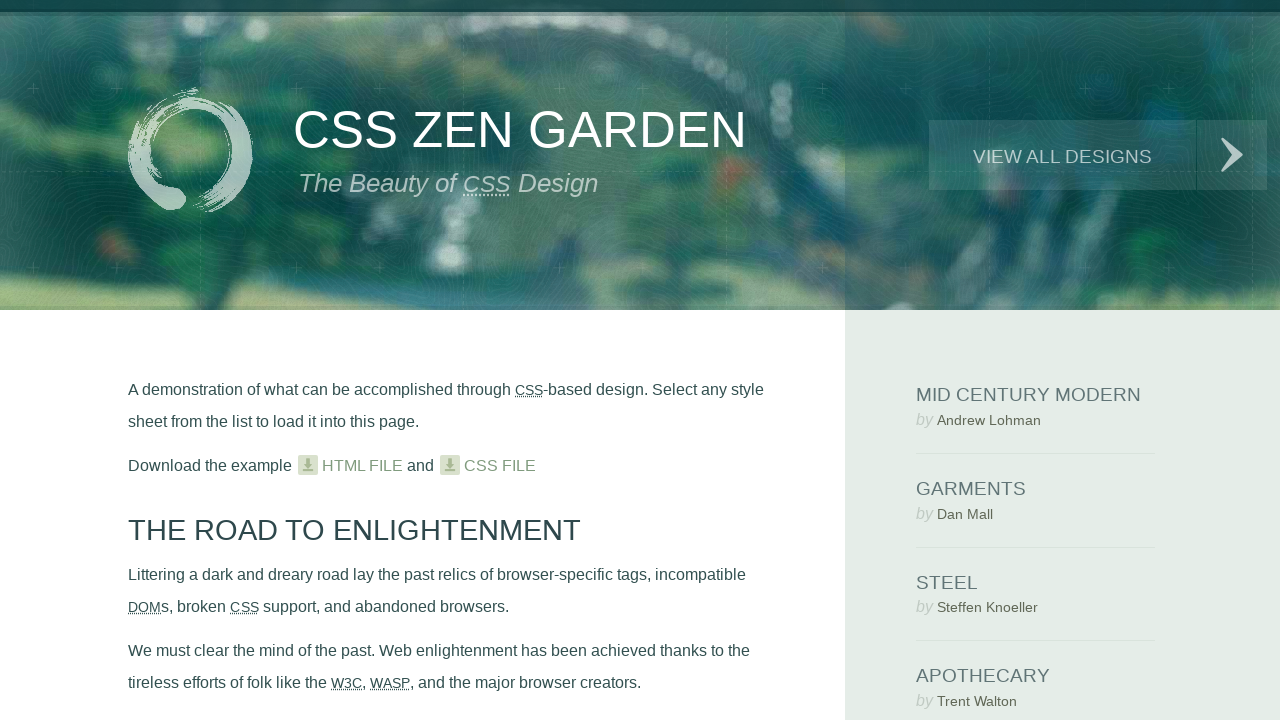

Navigated to CSS Zen Garden website
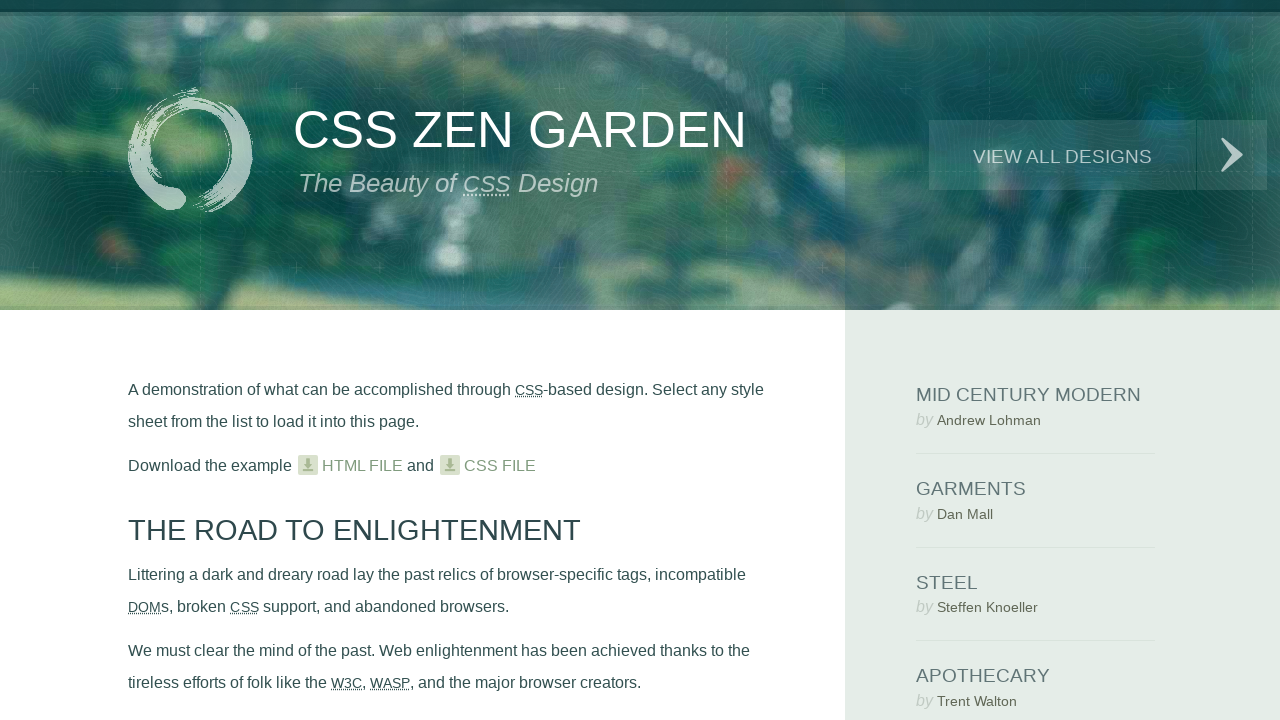

Waited for page to load with networkidle state
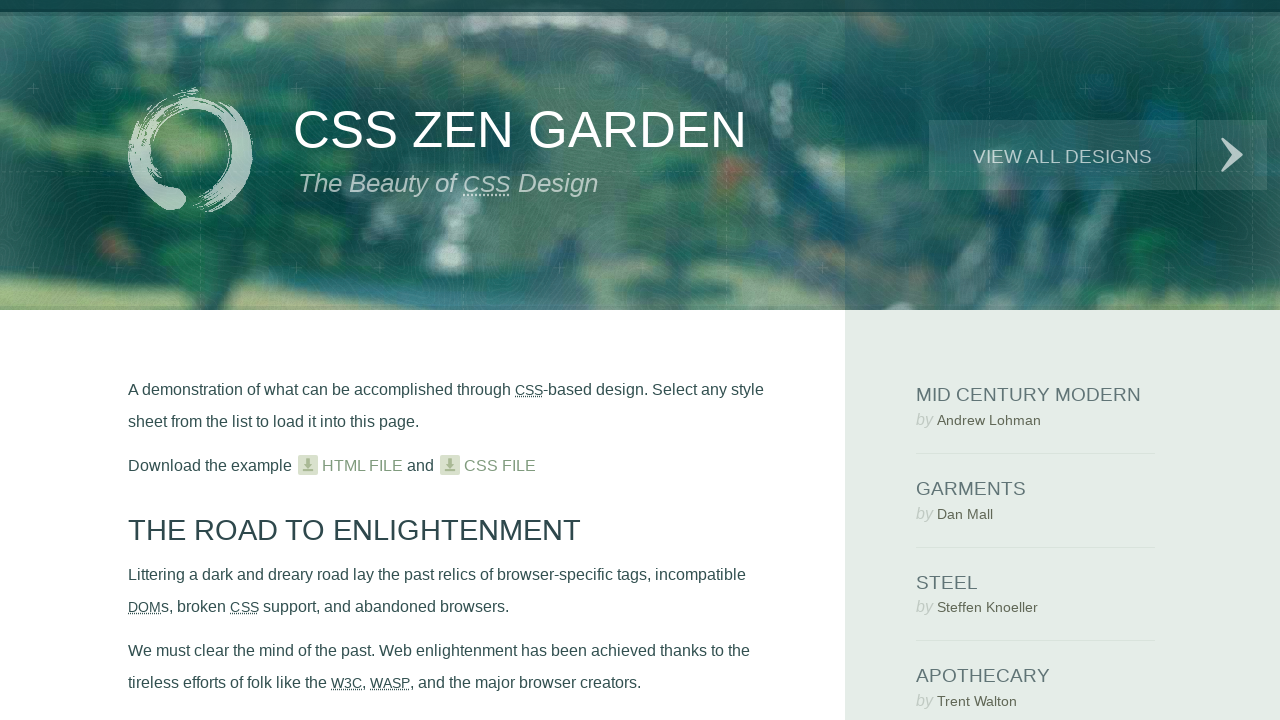

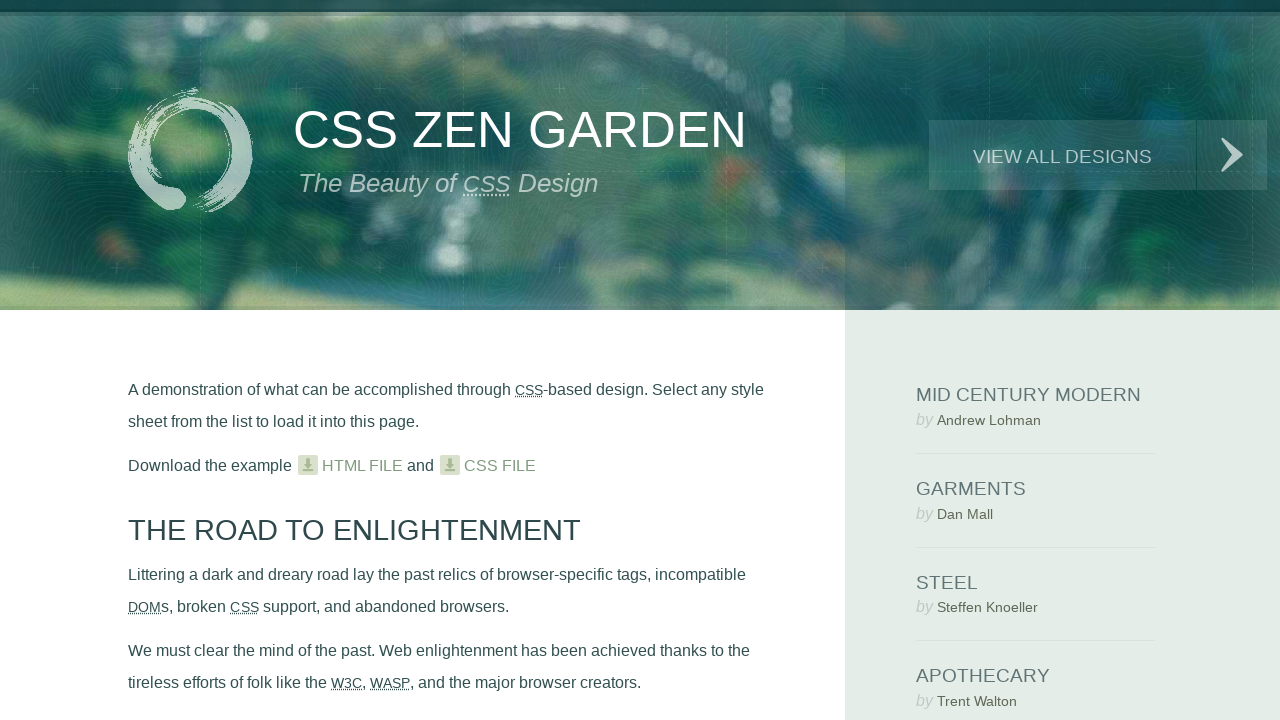